Tests drag and drop functionality by dragging an element and dropping it onto a target area, then verifying the drop was successful

Starting URL: https://crossbrowsertesting.github.io/drag-and-drop.html

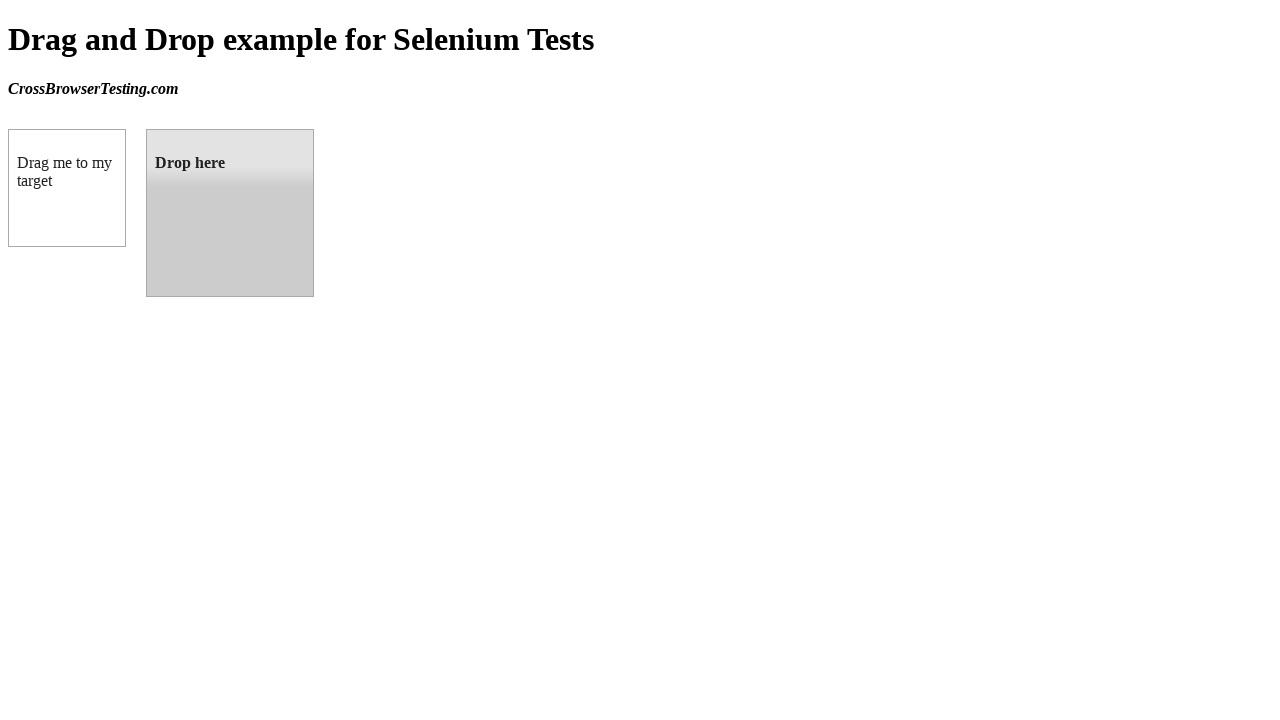

Navigated to drag and drop test page
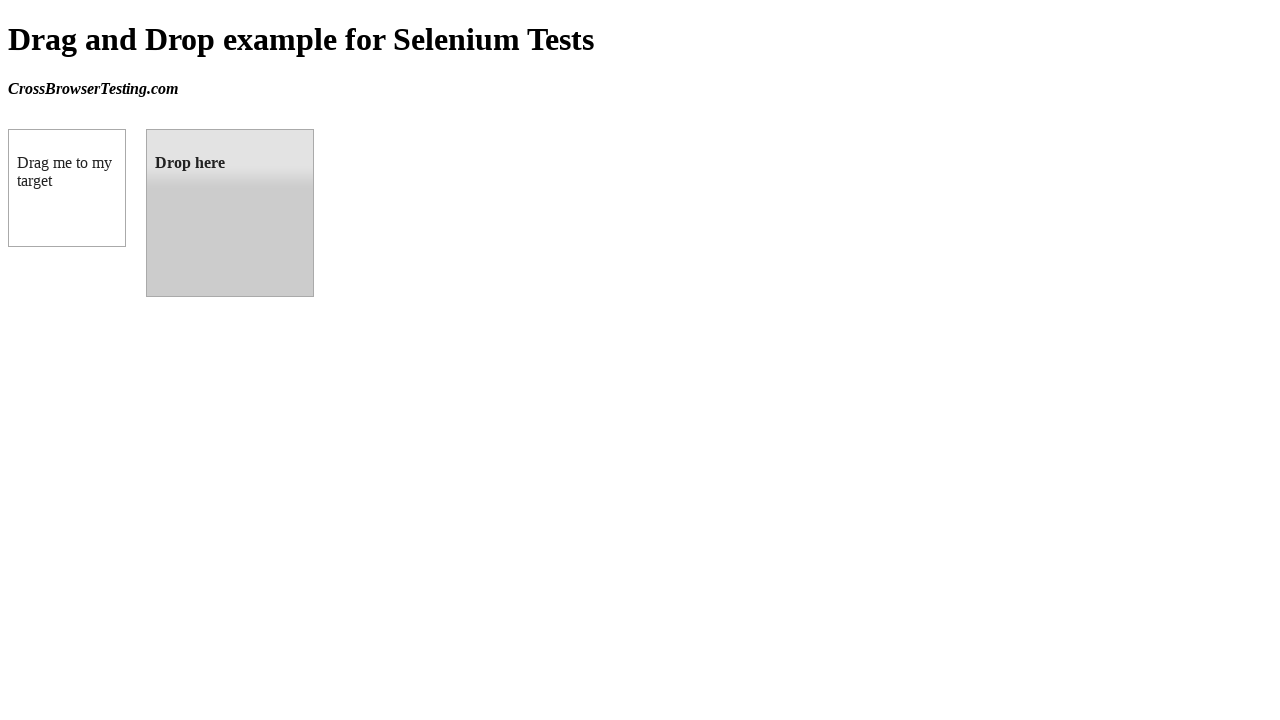

Located the draggable element
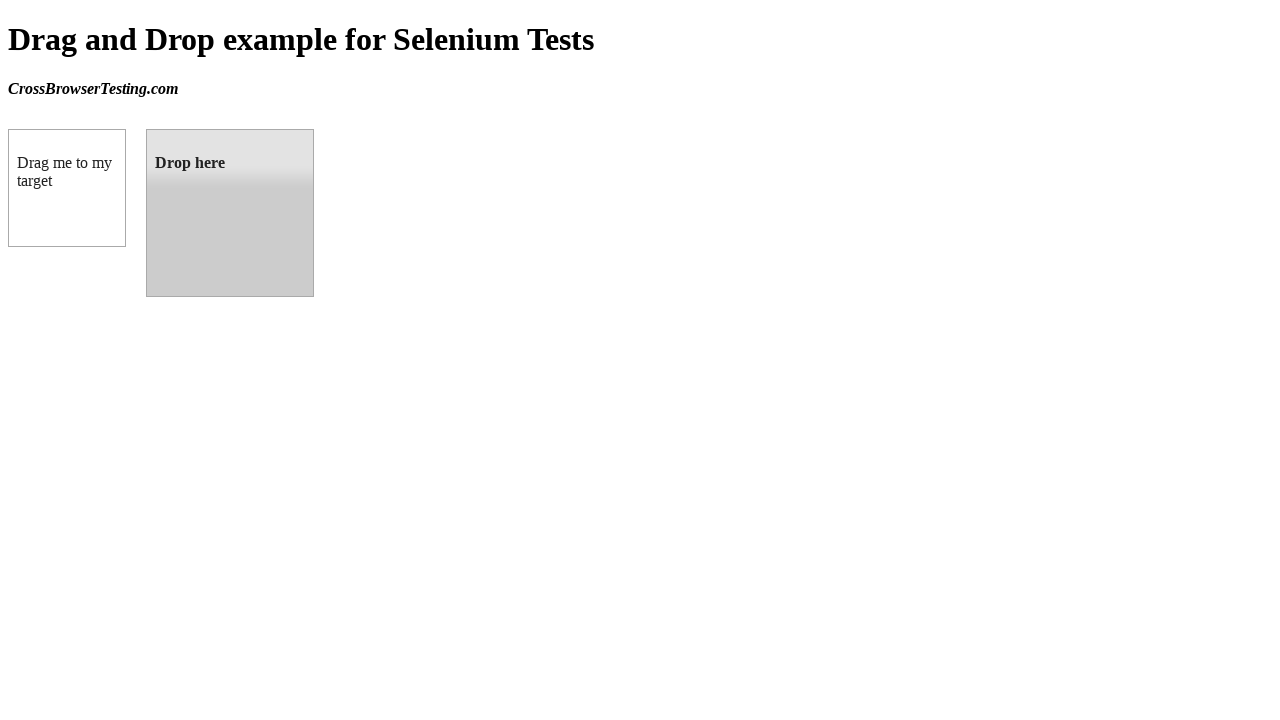

Located the droppable target element
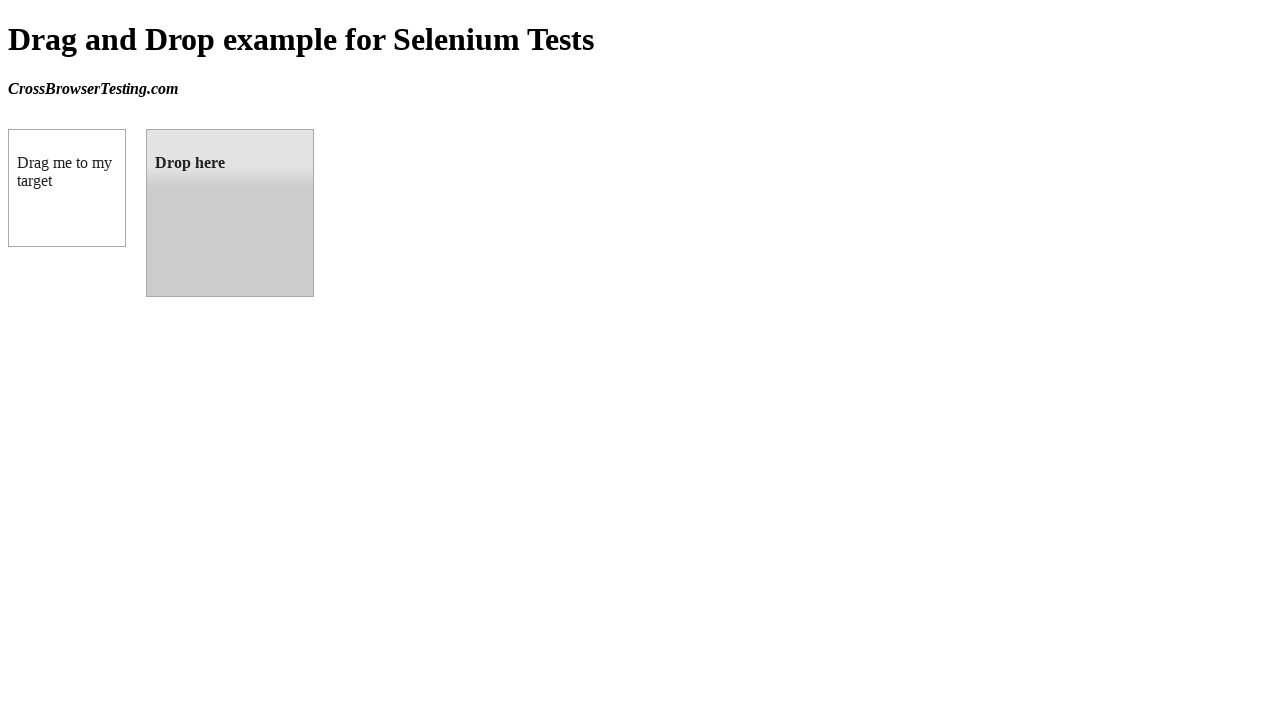

Dragged the element and dropped it onto the target area at (230, 213)
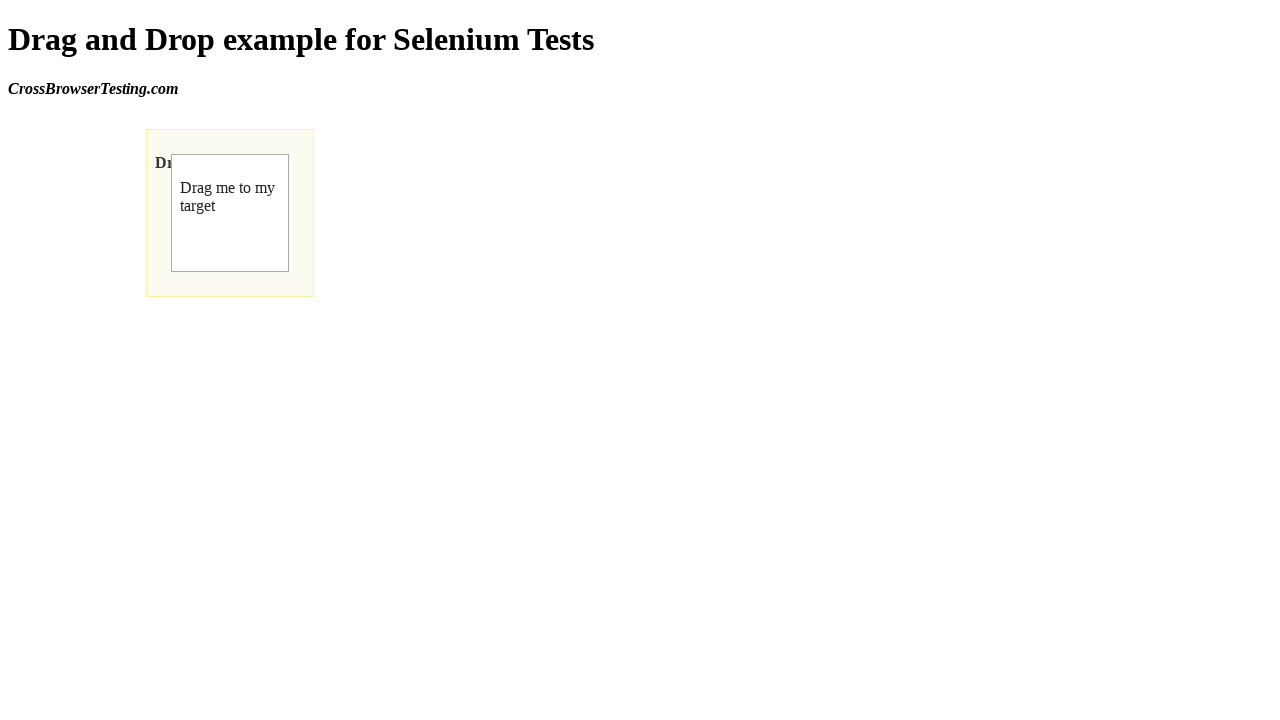

Verified drop was successful - 'Dropped!' text found in target element
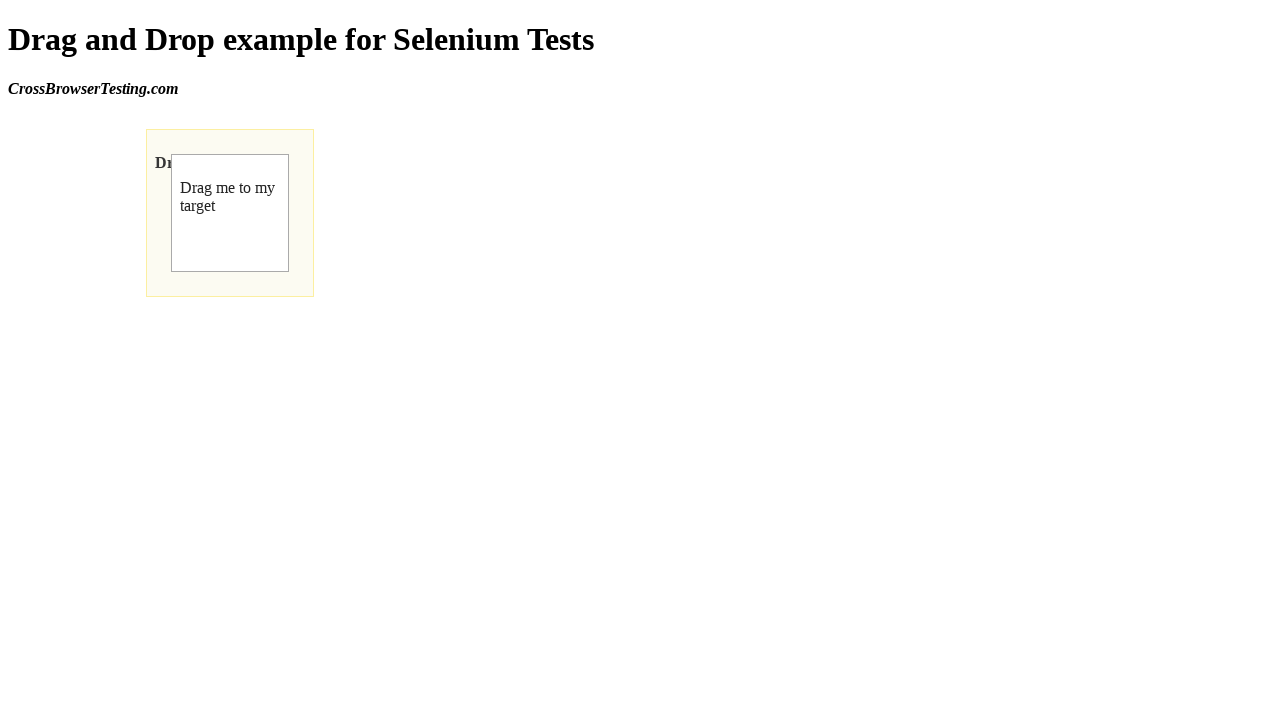

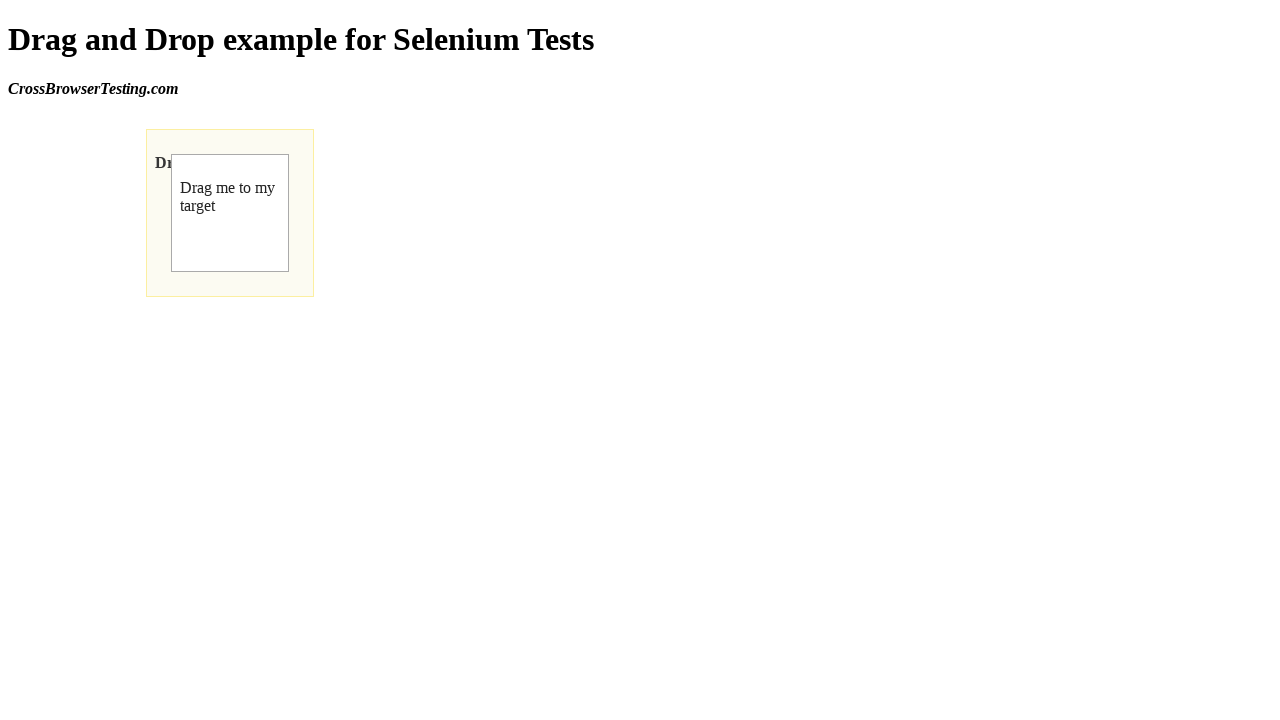